Tests that other controls are hidden when editing a todo item

Starting URL: https://demo.playwright.dev/todomvc

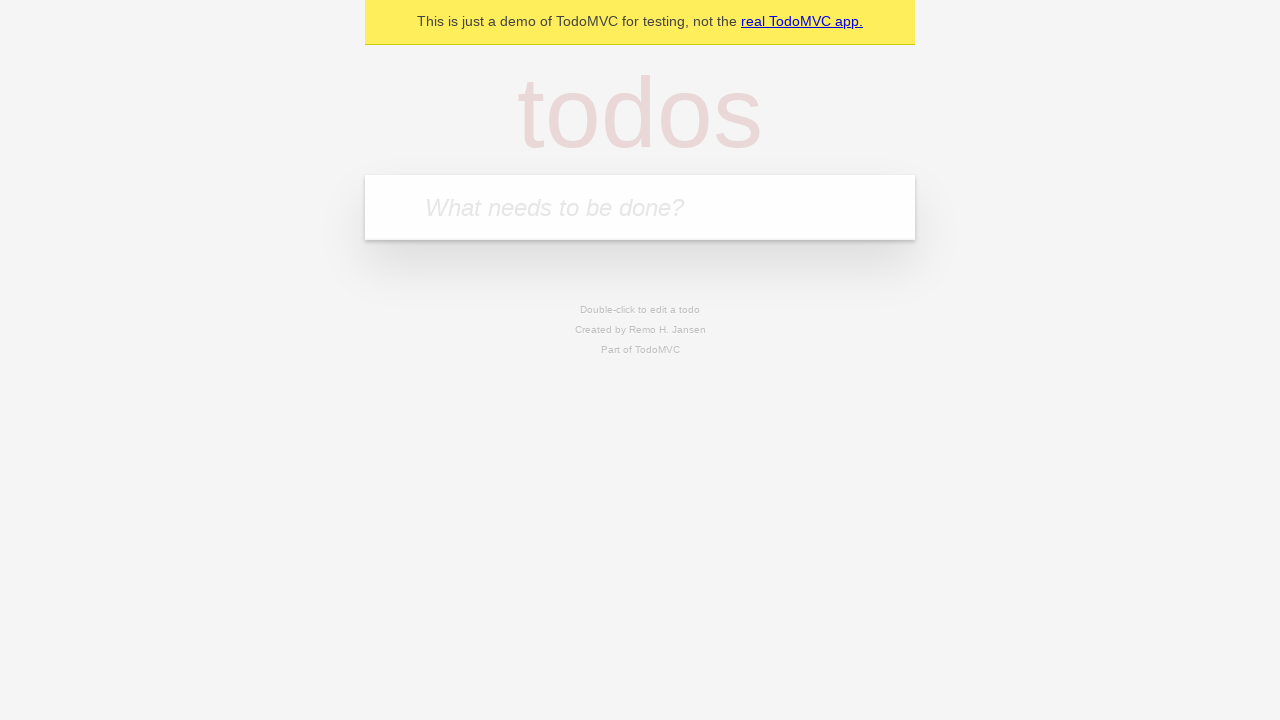

Filled todo input field with 'buy some cheese' on internal:attr=[placeholder="What needs to be done?"i]
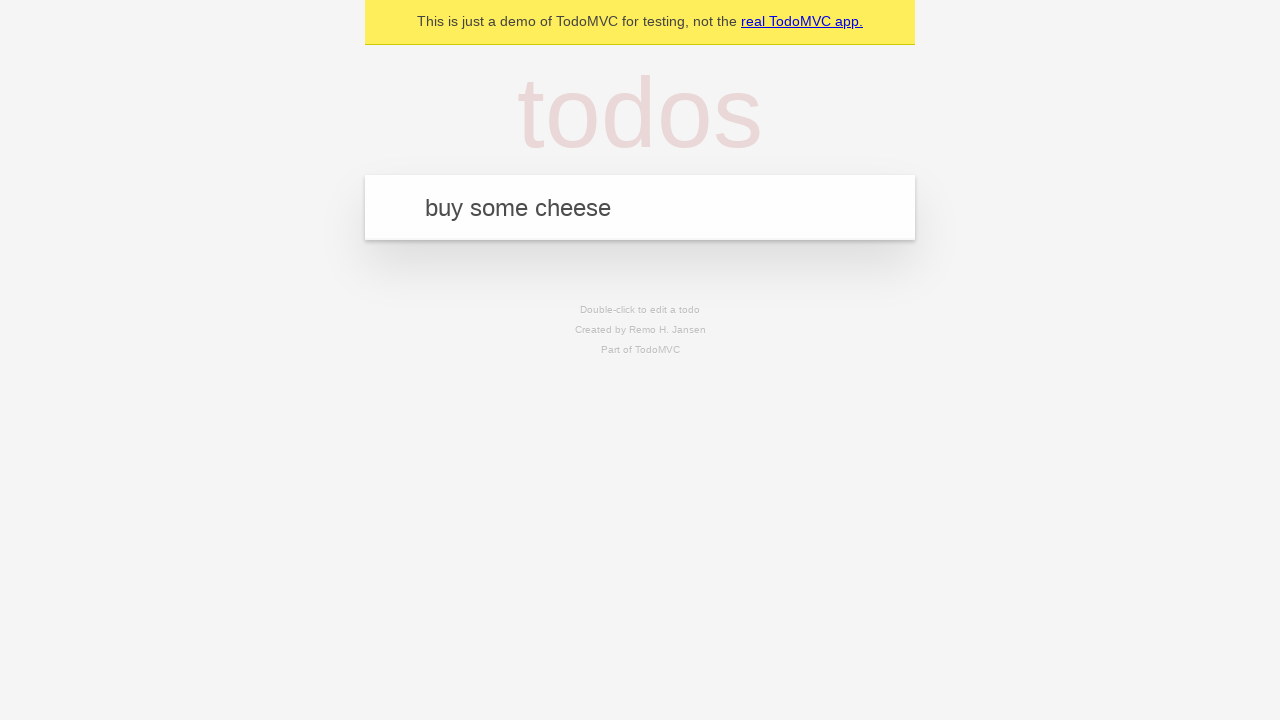

Pressed Enter to create todo 'buy some cheese' on internal:attr=[placeholder="What needs to be done?"i]
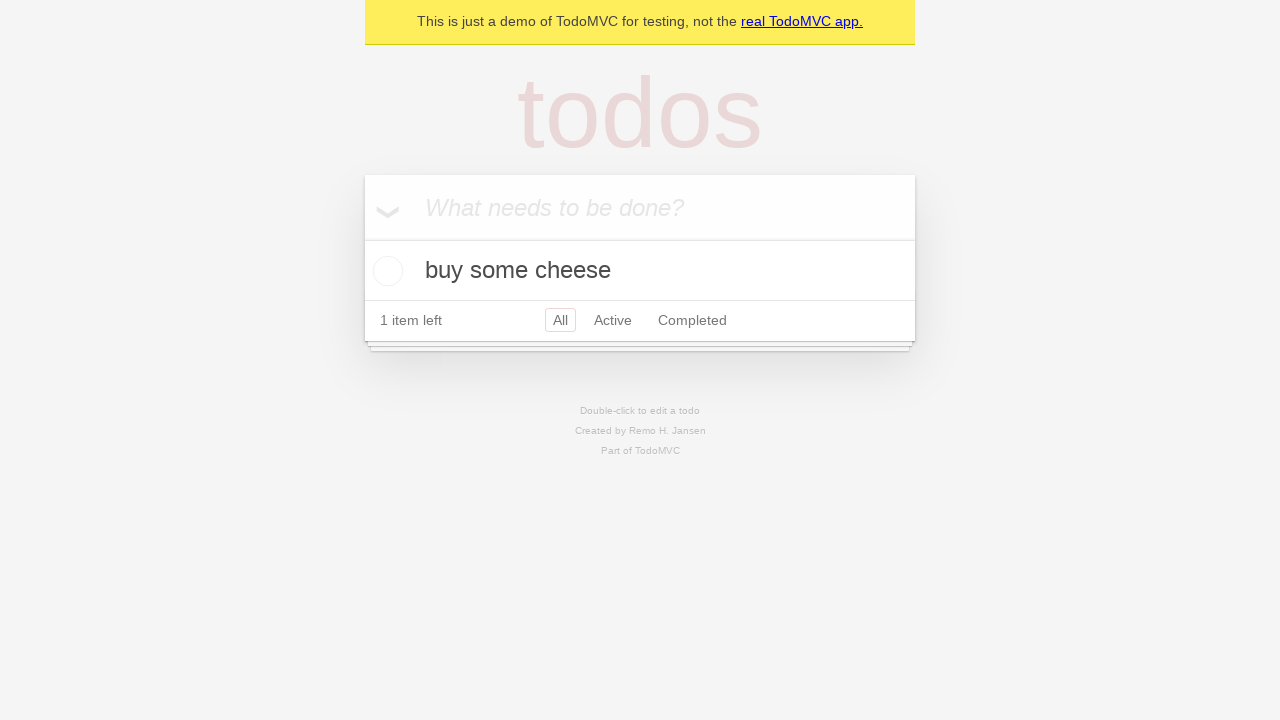

Filled todo input field with 'feed the cat' on internal:attr=[placeholder="What needs to be done?"i]
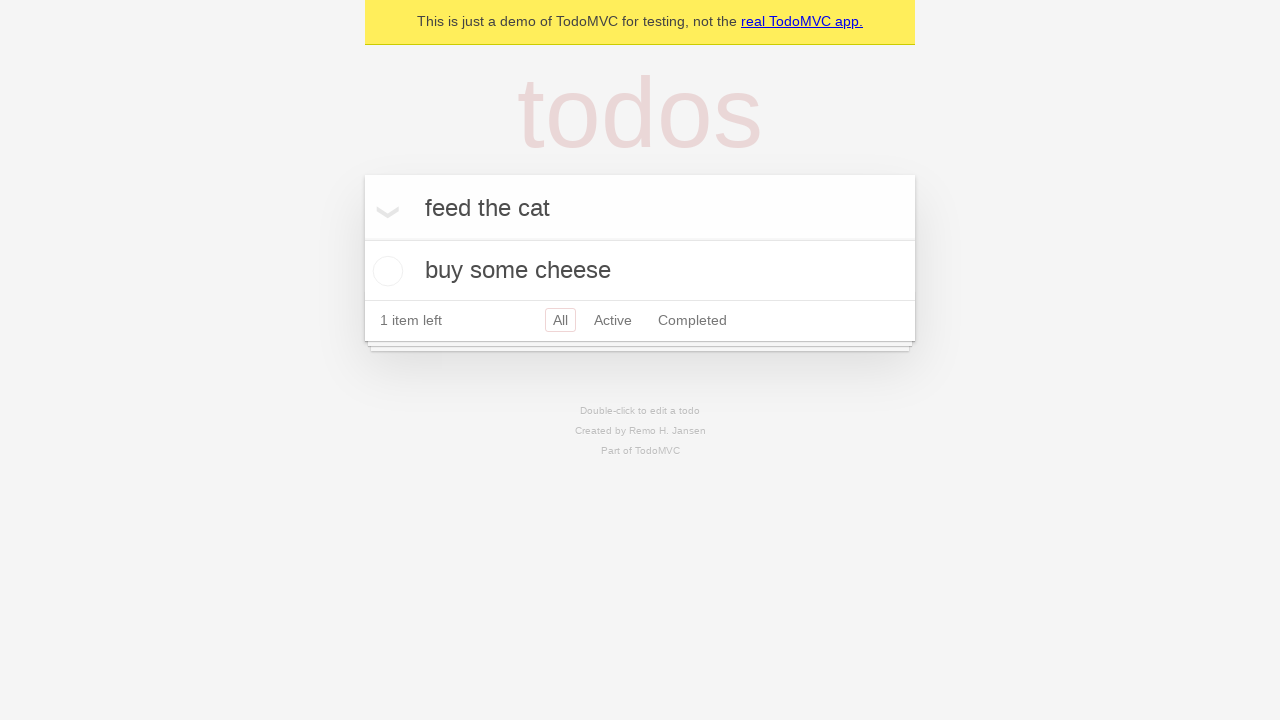

Pressed Enter to create todo 'feed the cat' on internal:attr=[placeholder="What needs to be done?"i]
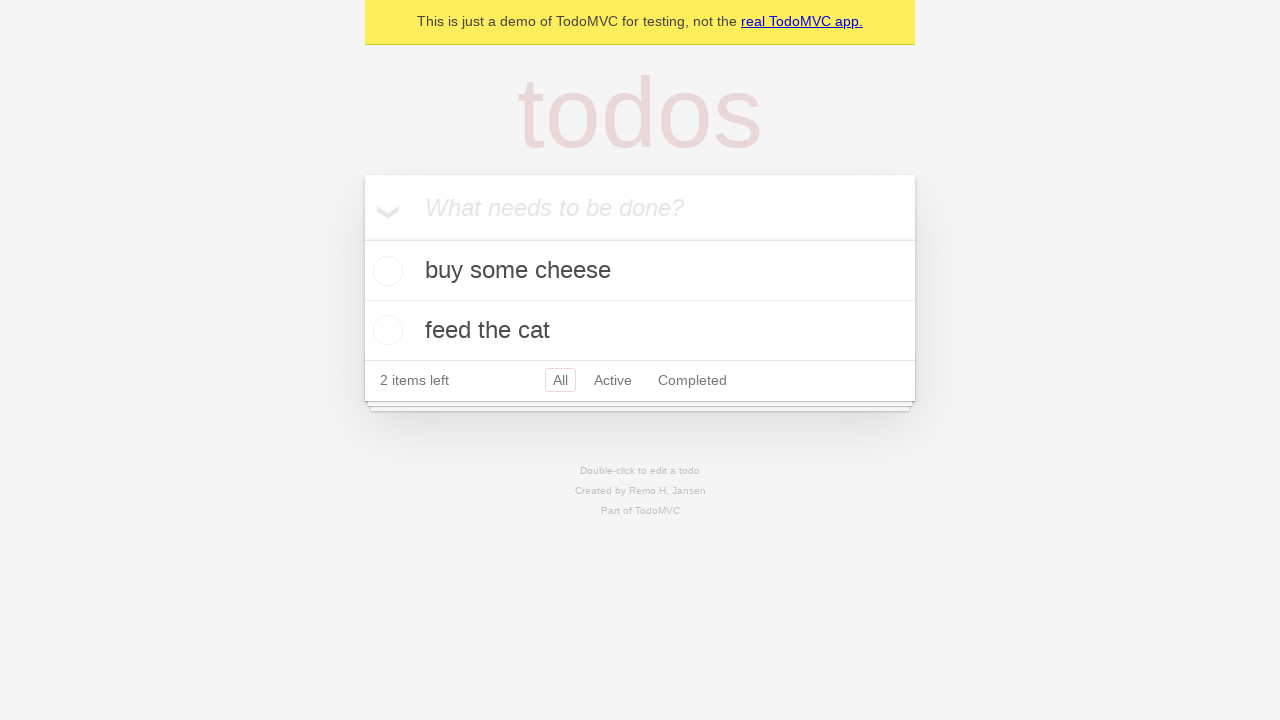

Filled todo input field with 'book a doctors appointment' on internal:attr=[placeholder="What needs to be done?"i]
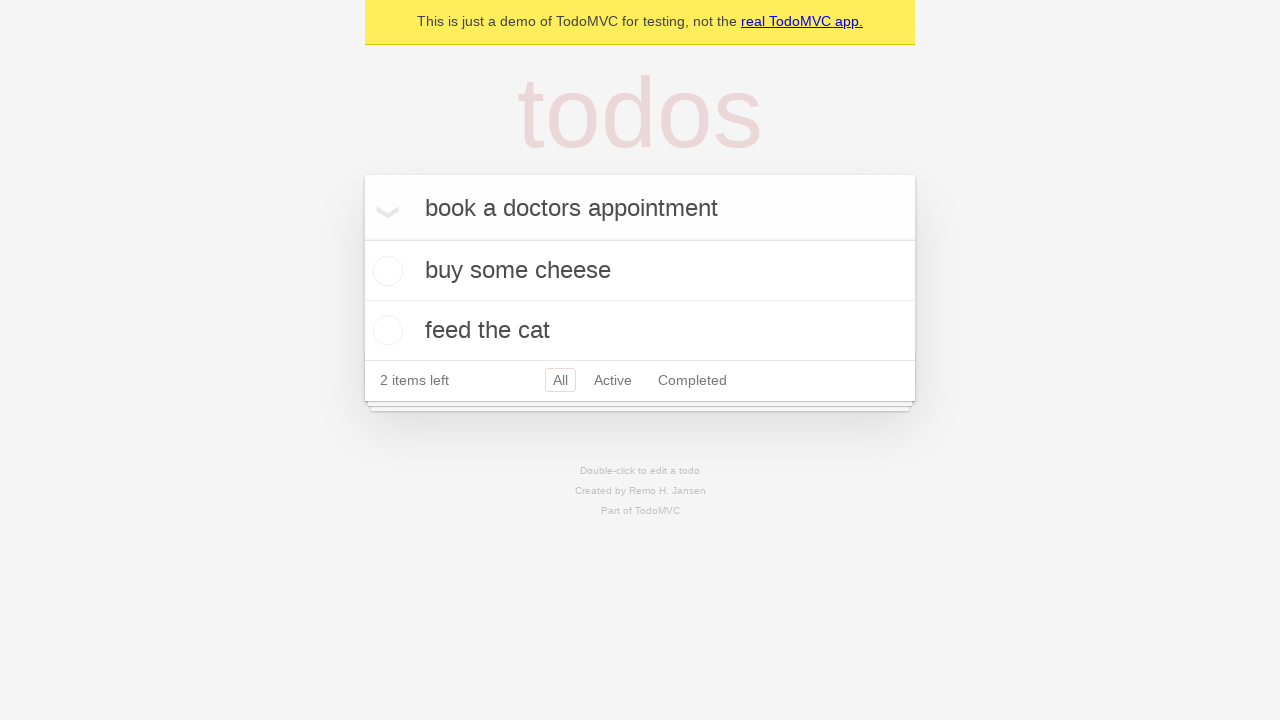

Pressed Enter to create todo 'book a doctors appointment' on internal:attr=[placeholder="What needs to be done?"i]
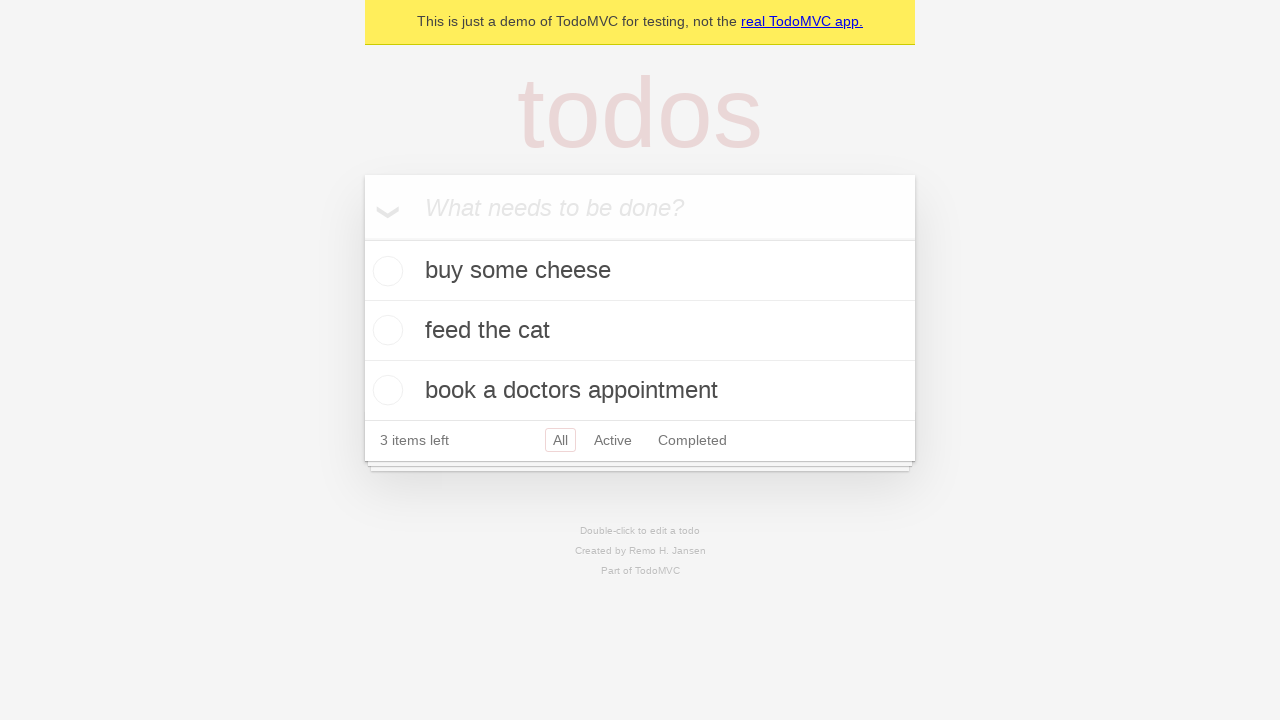

Double-clicked second todo item to enter edit mode at (640, 331) on [data-testid='todo-item'] >> nth=1
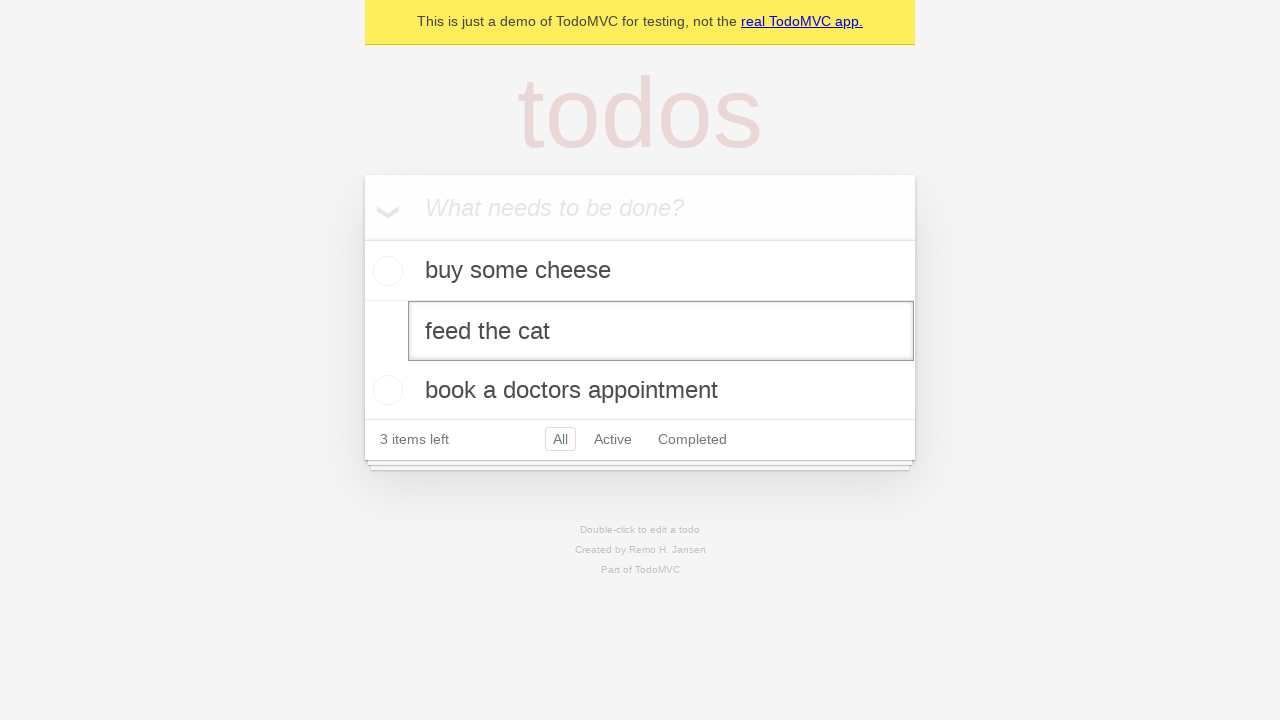

Edit textbox appeared and is ready
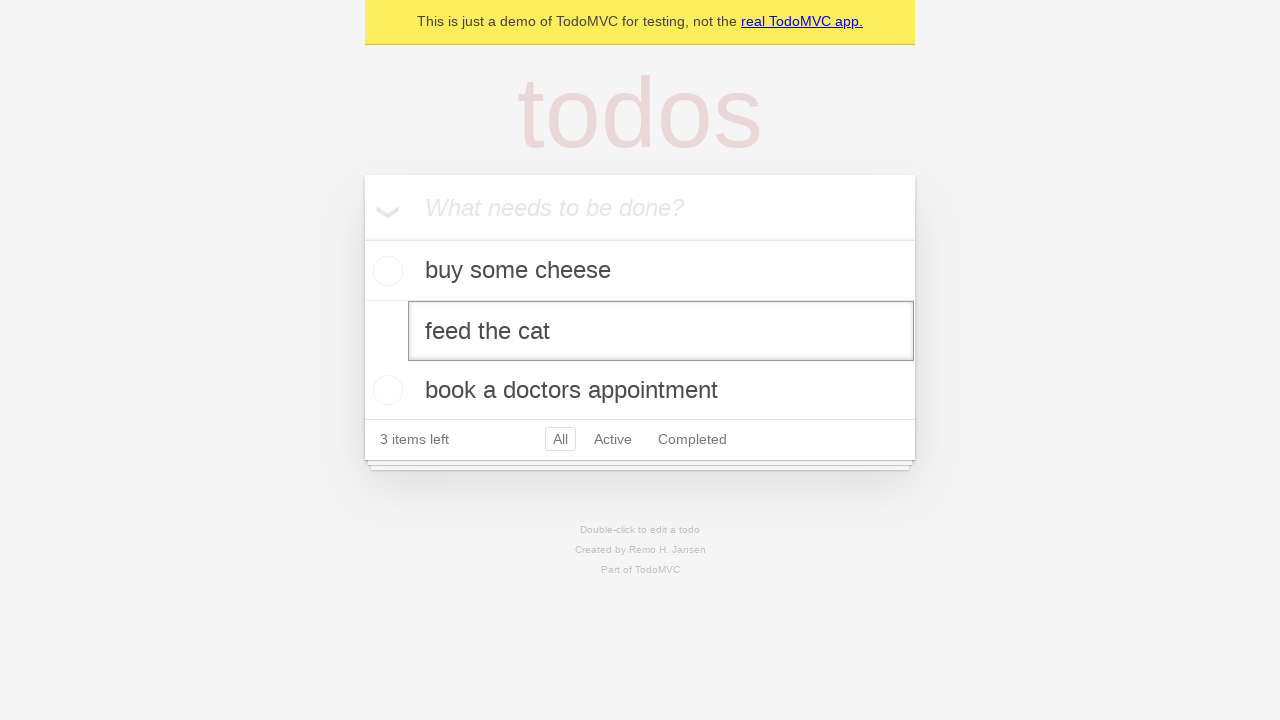

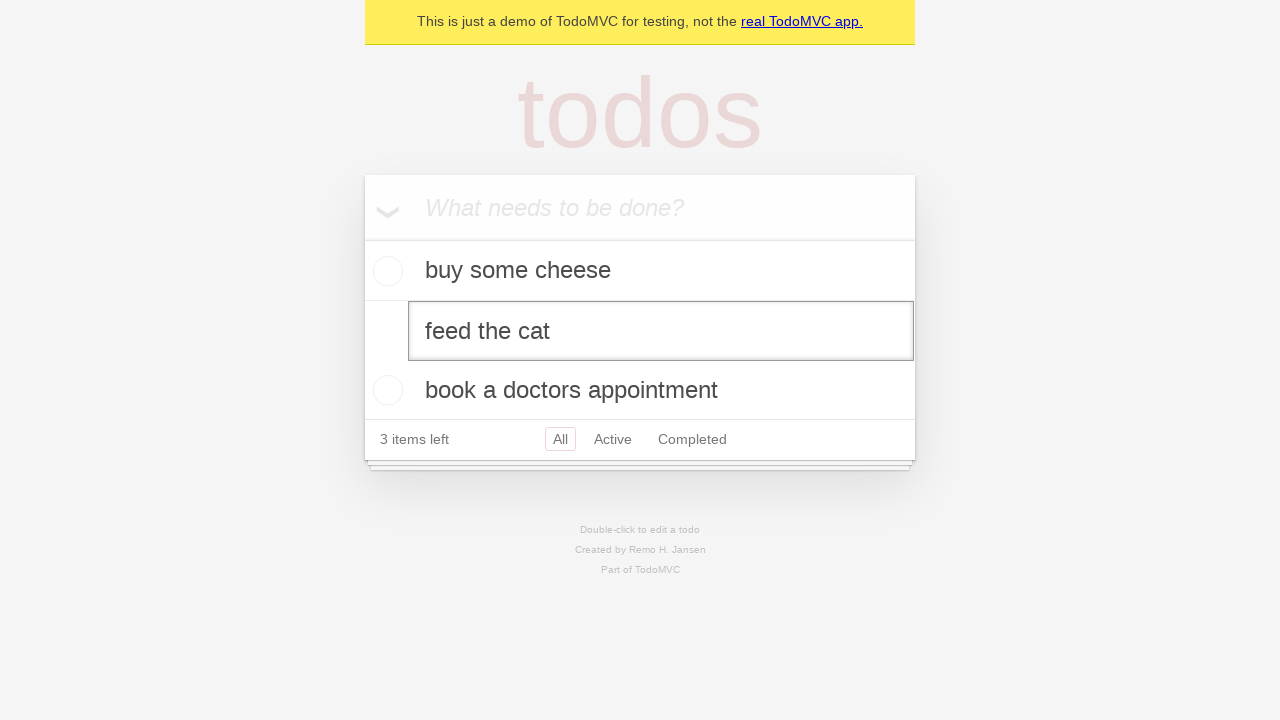